Tests multiplication functionality on calculator.net by entering two numbers and verifying the multiplication operation works correctly

Starting URL: https://www.calculator.net/

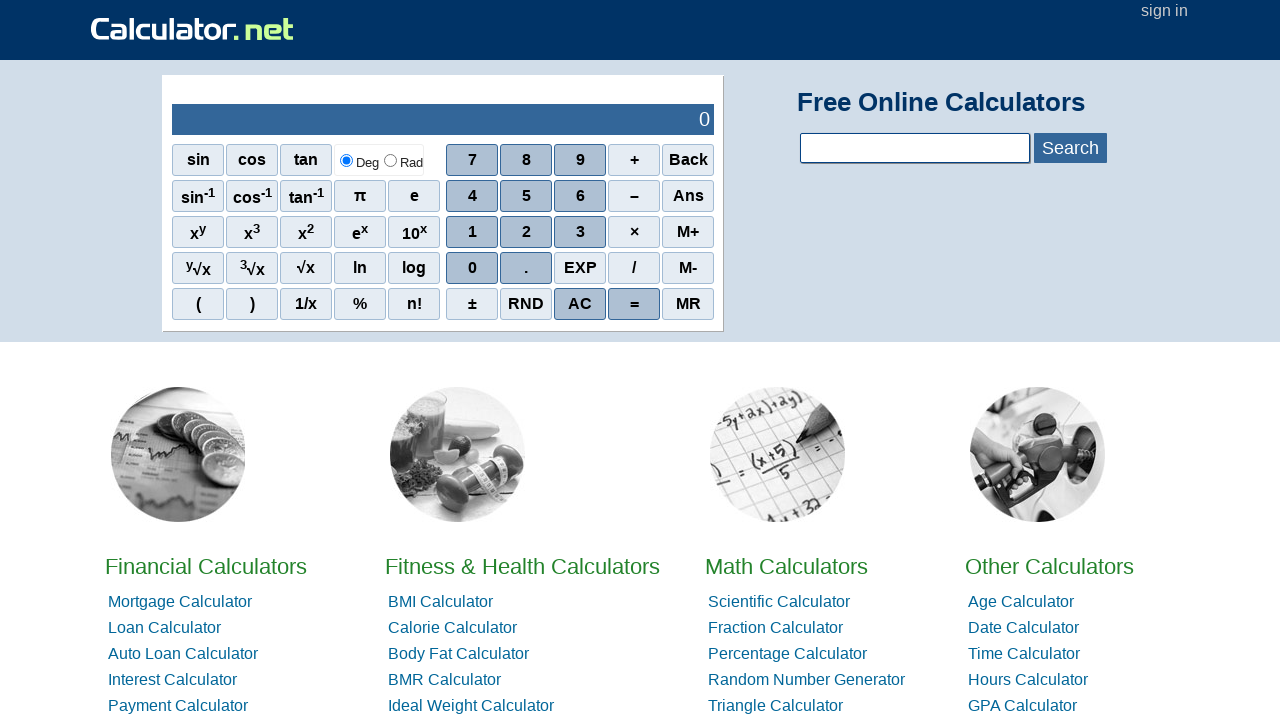

Clicked '4' button to start entering first number at (472, 196) on xpath=//span[text()='4']
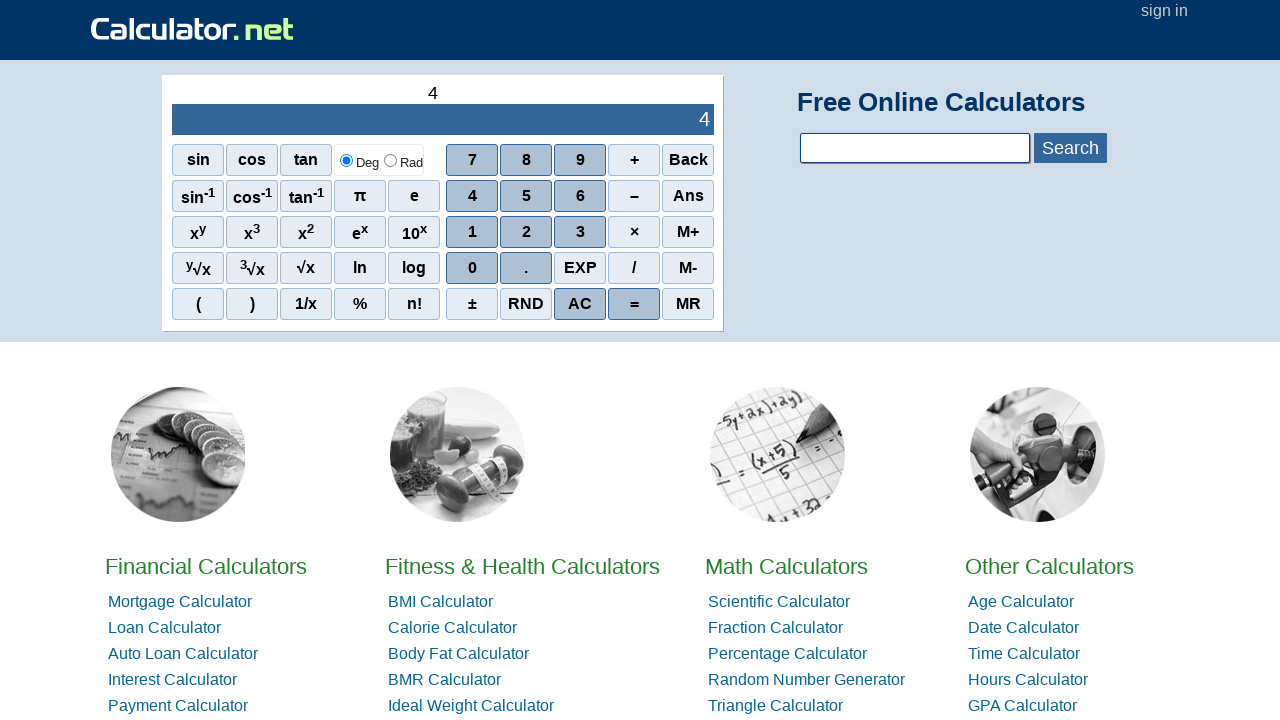

Clicked '2' button to continue first number at (526, 232) on xpath=//span[text()='2']
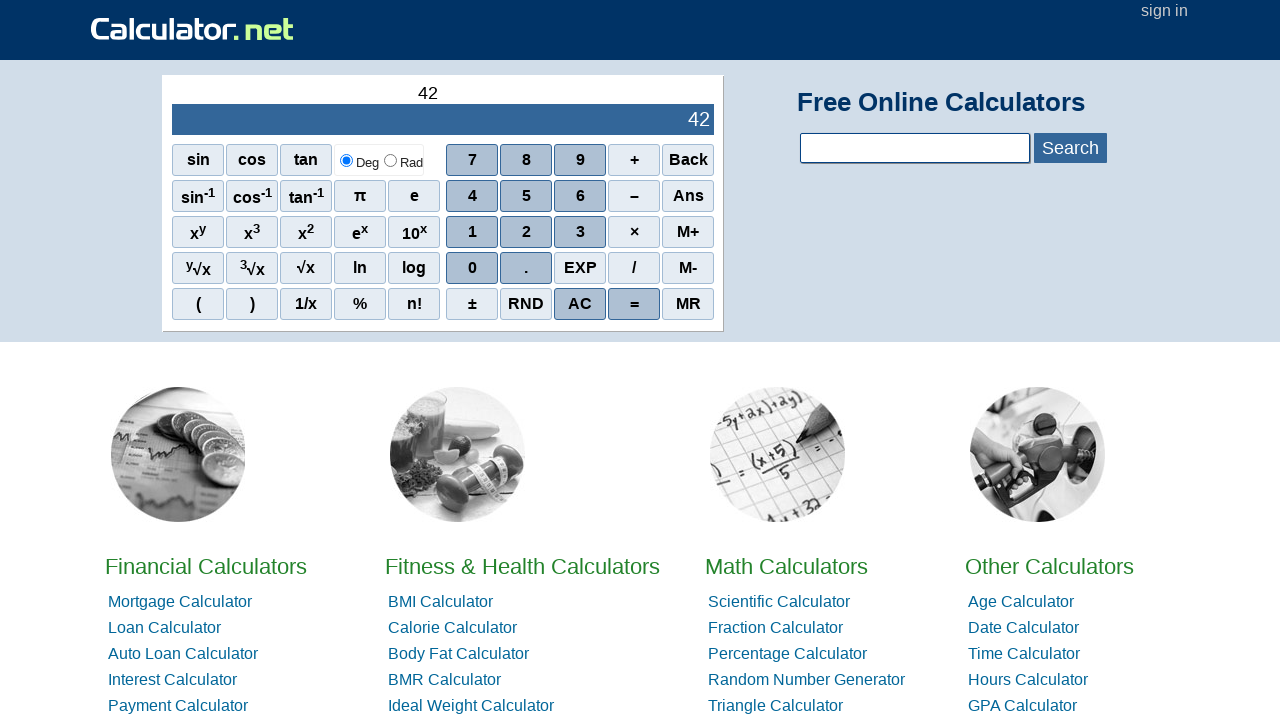

Clicked '3' button to complete first number (423) at (580, 232) on xpath=//span[text()='3']
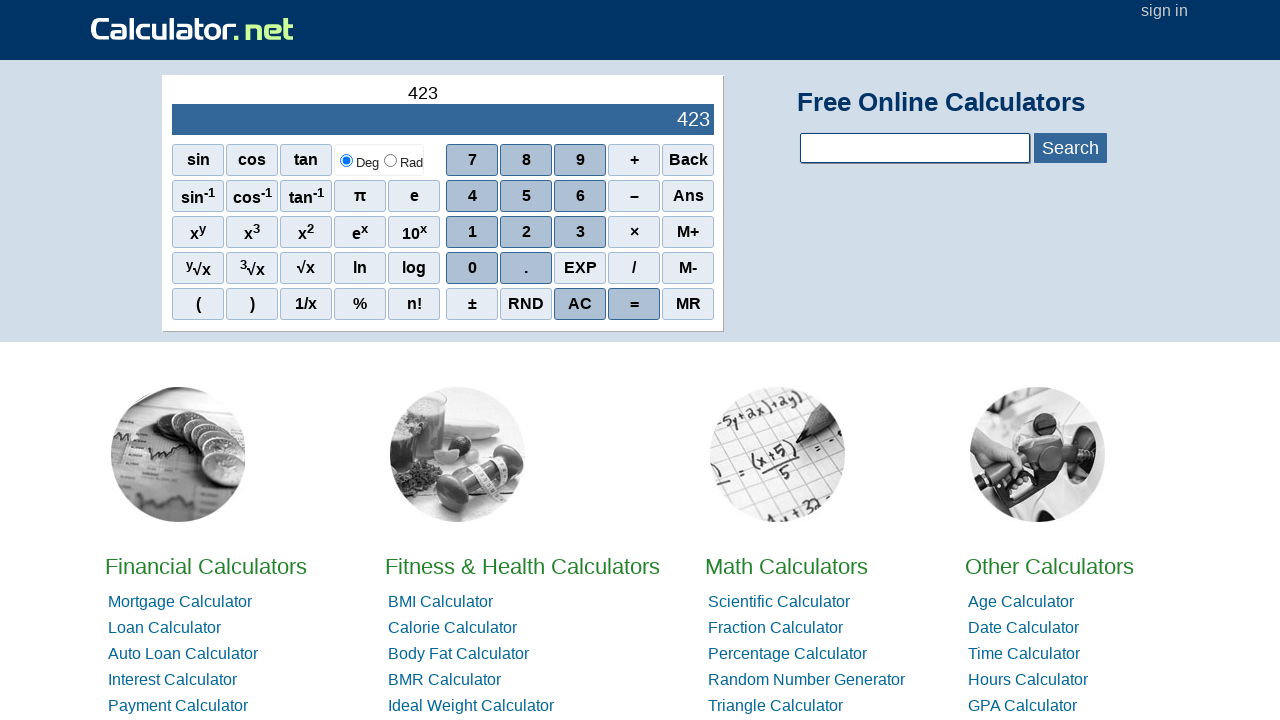

Clicked multiplication operator '×' at (634, 232) on xpath=//span[text()='×']
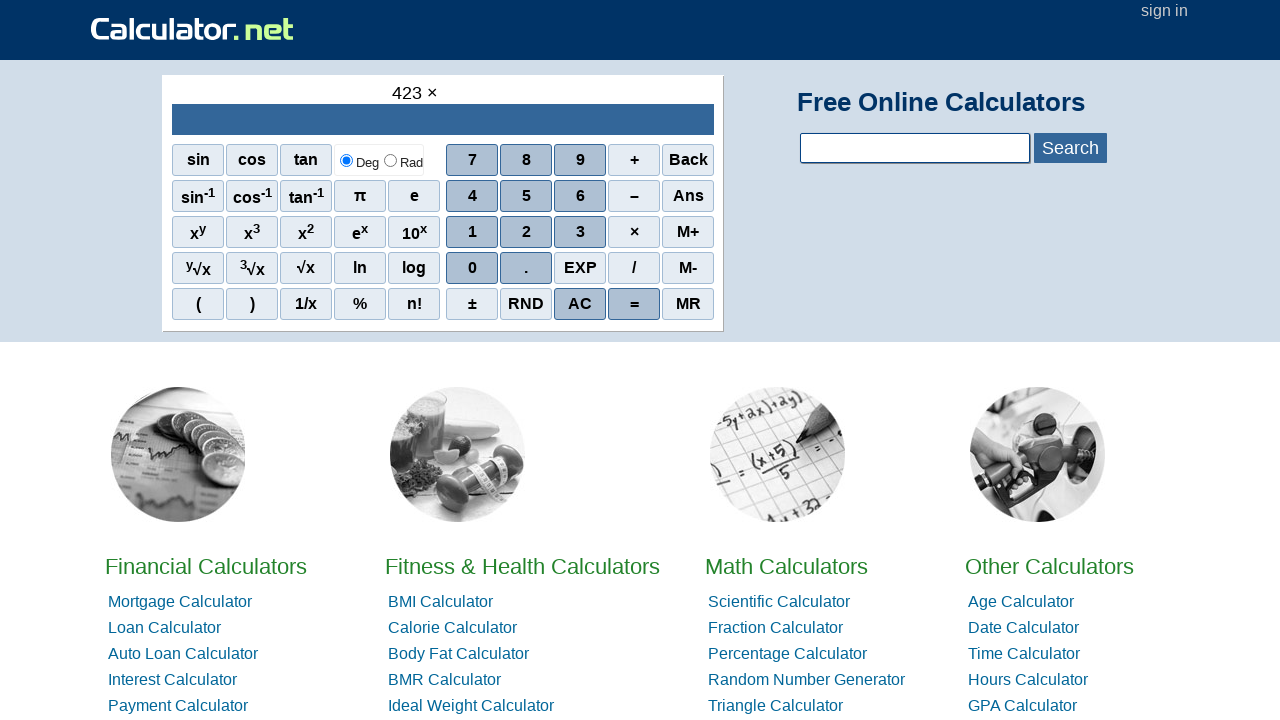

Clicked '5' button to start entering second number at (526, 196) on xpath=//span[text()='5']
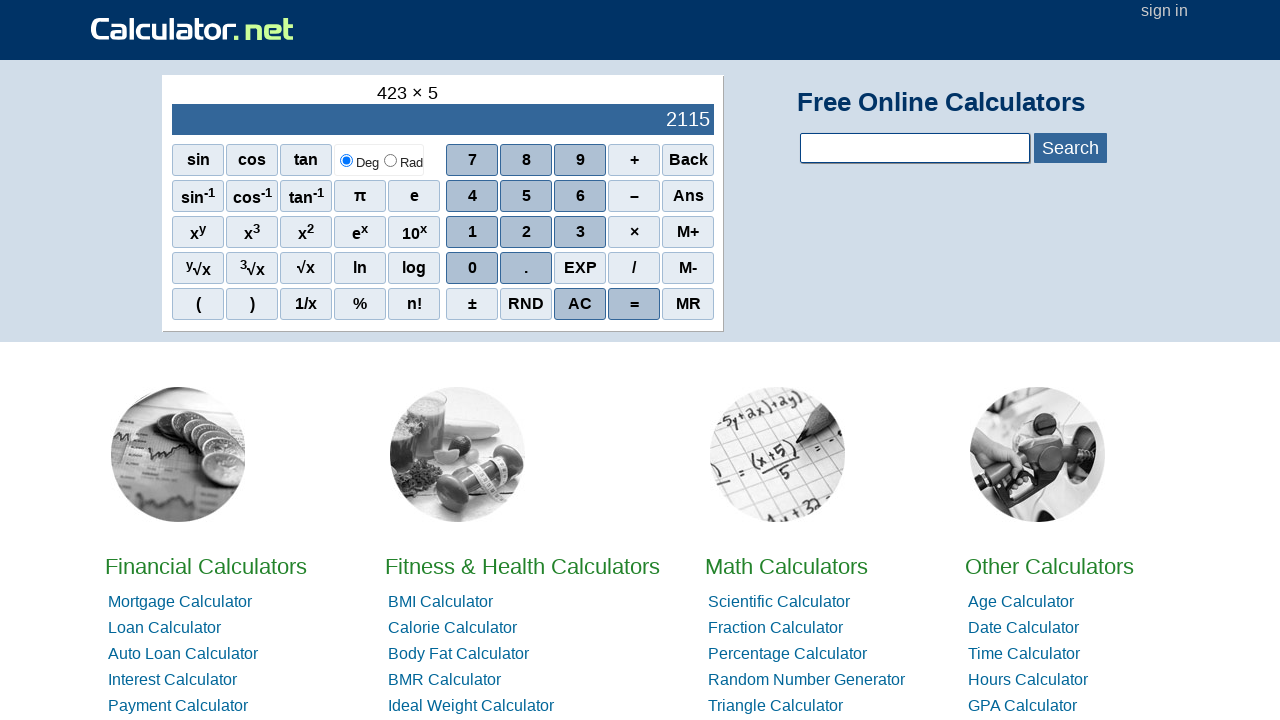

Clicked '2' button to continue second number at (526, 232) on xpath=//span[text()='2']
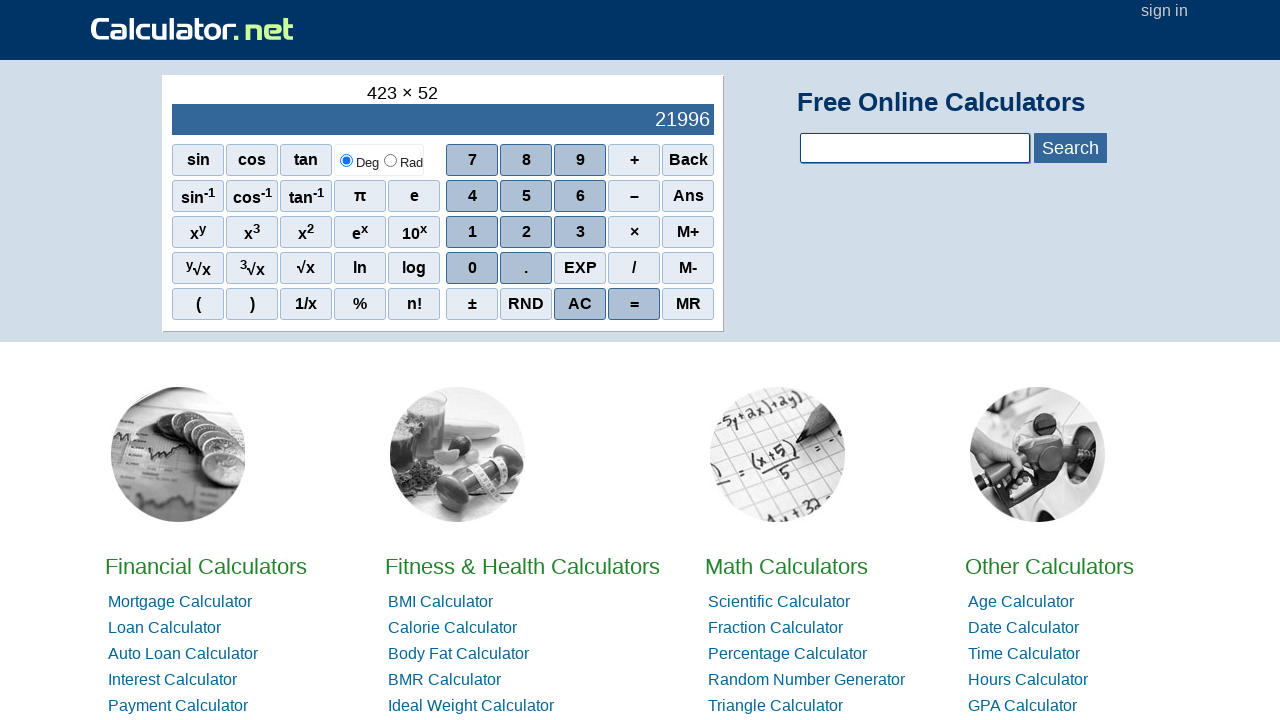

Clicked '5' button to complete second number (525) at (526, 196) on xpath=//span[text()='5']
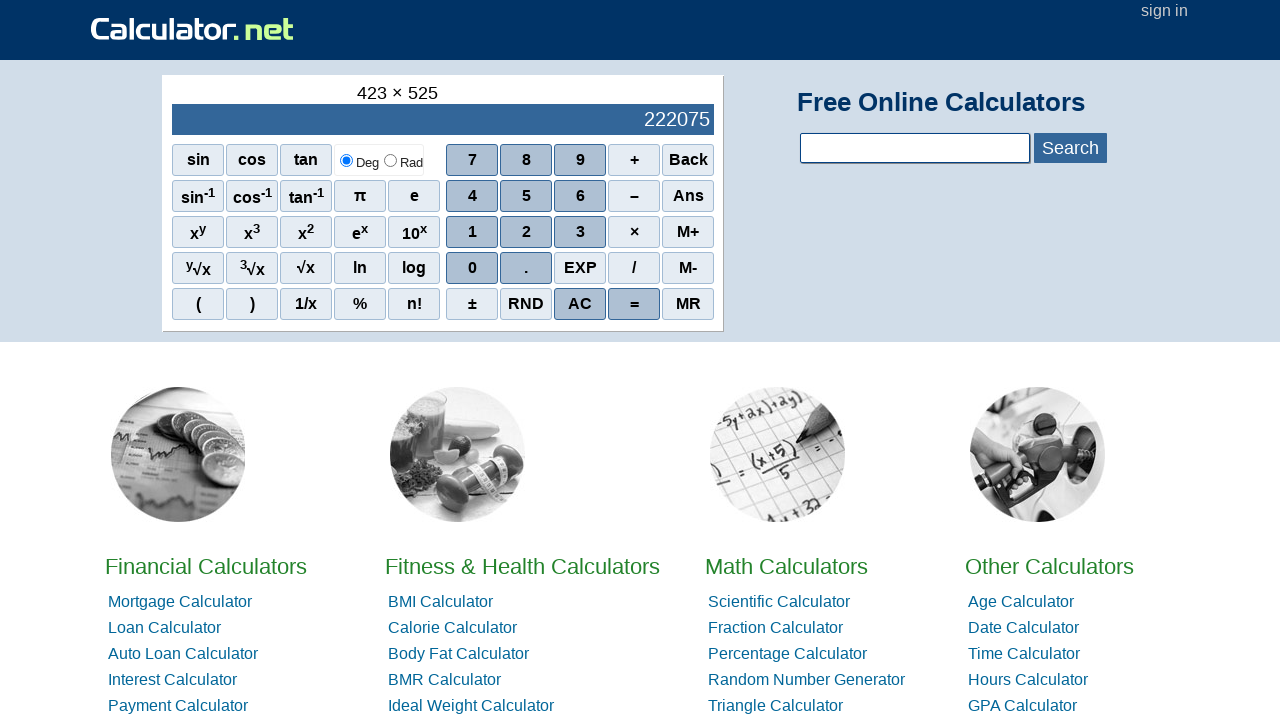

Result output element loaded, multiplication operation completed
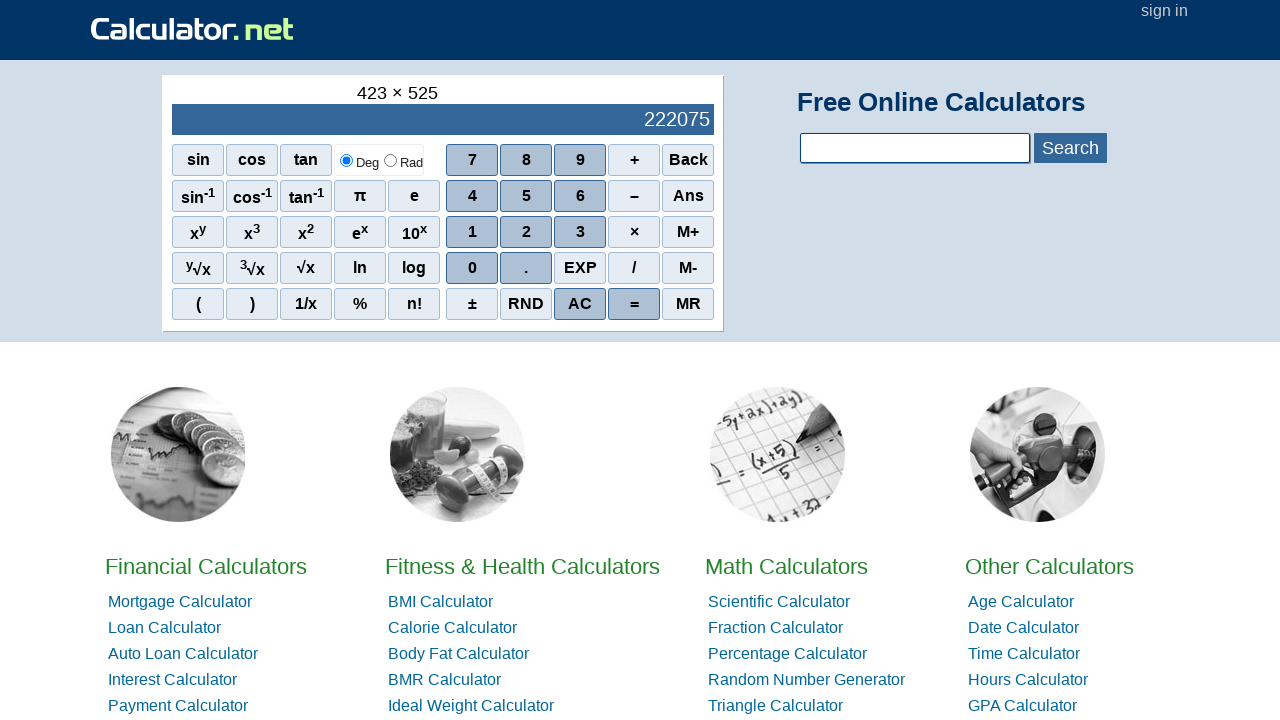

Clicked 'AC' (All Clear) button to reset calculator at (580, 304) on xpath=//span[text()='AC']
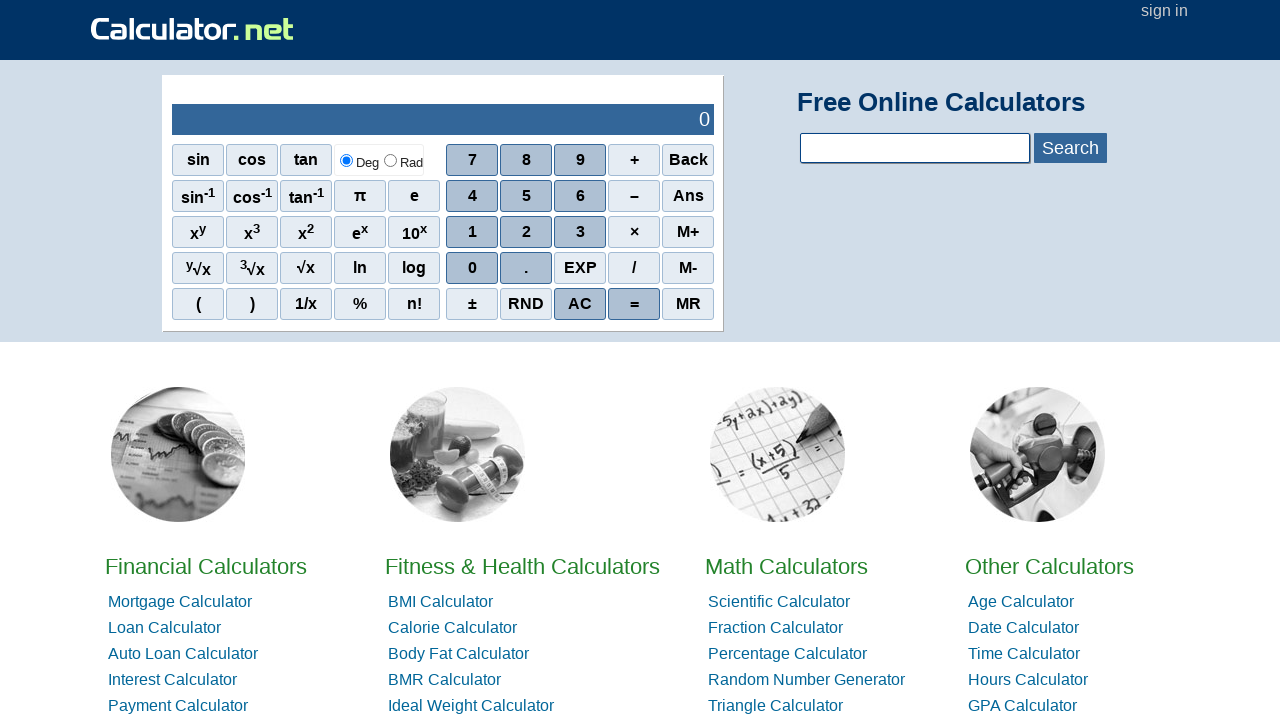

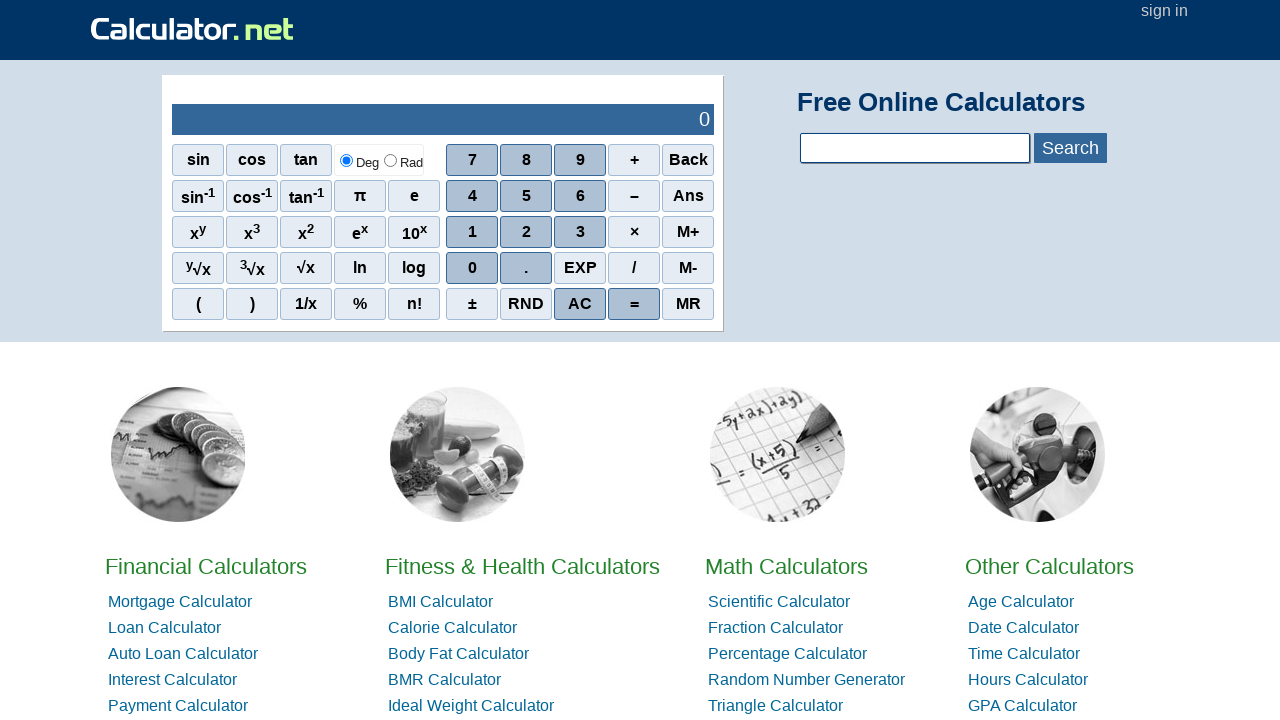